Tests that todo data persists after page reload

Starting URL: https://demo.playwright.dev/todomvc

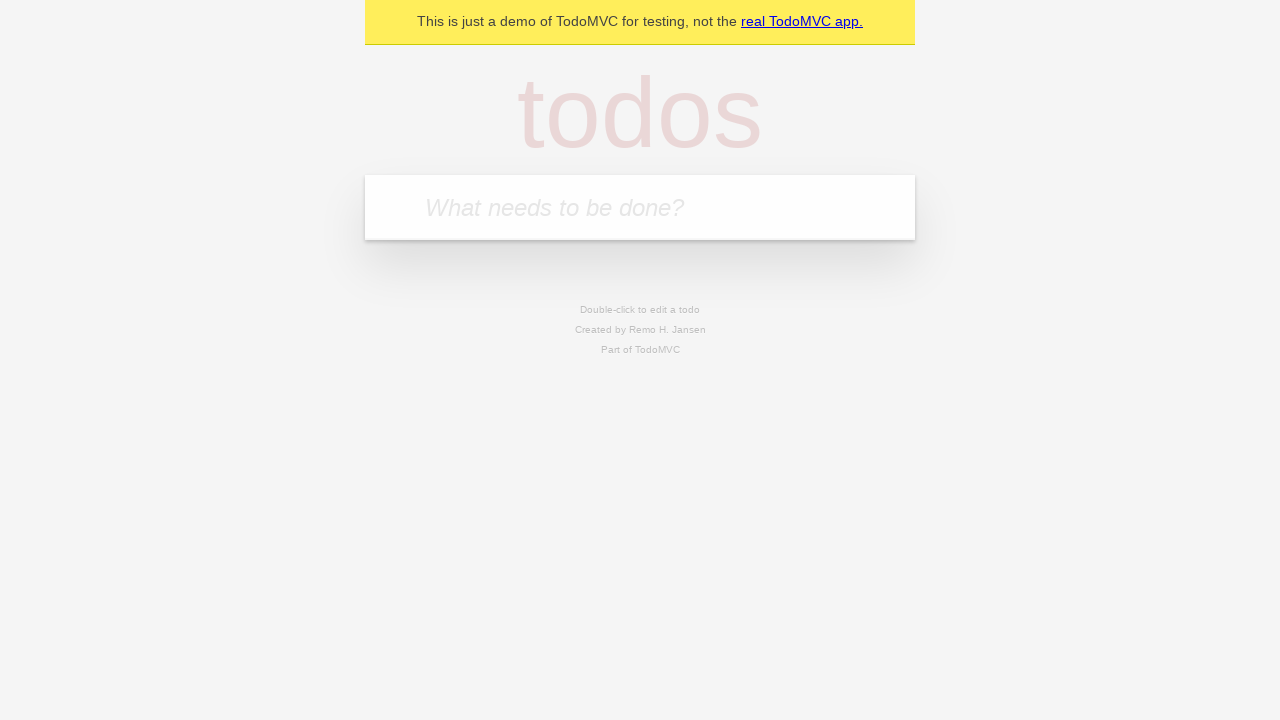

Filled todo input with 'buy some cheese' on internal:attr=[placeholder="What needs to be done?"i]
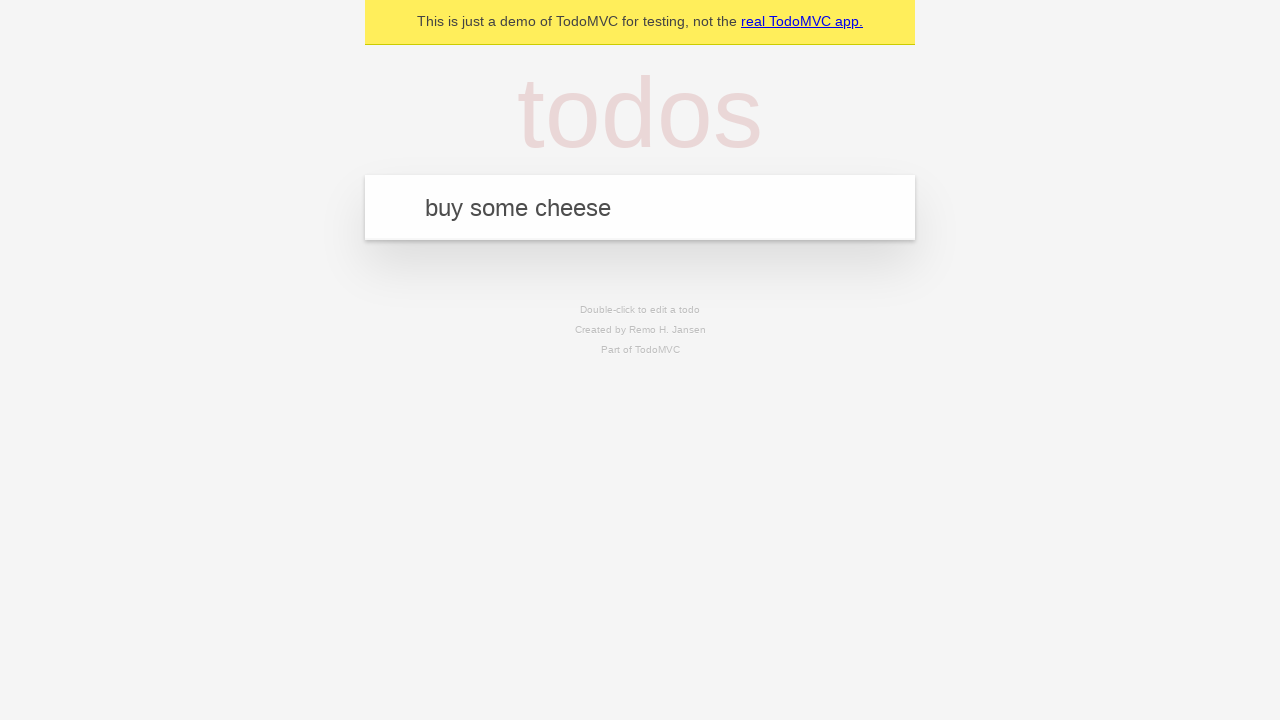

Pressed Enter to create todo 'buy some cheese' on internal:attr=[placeholder="What needs to be done?"i]
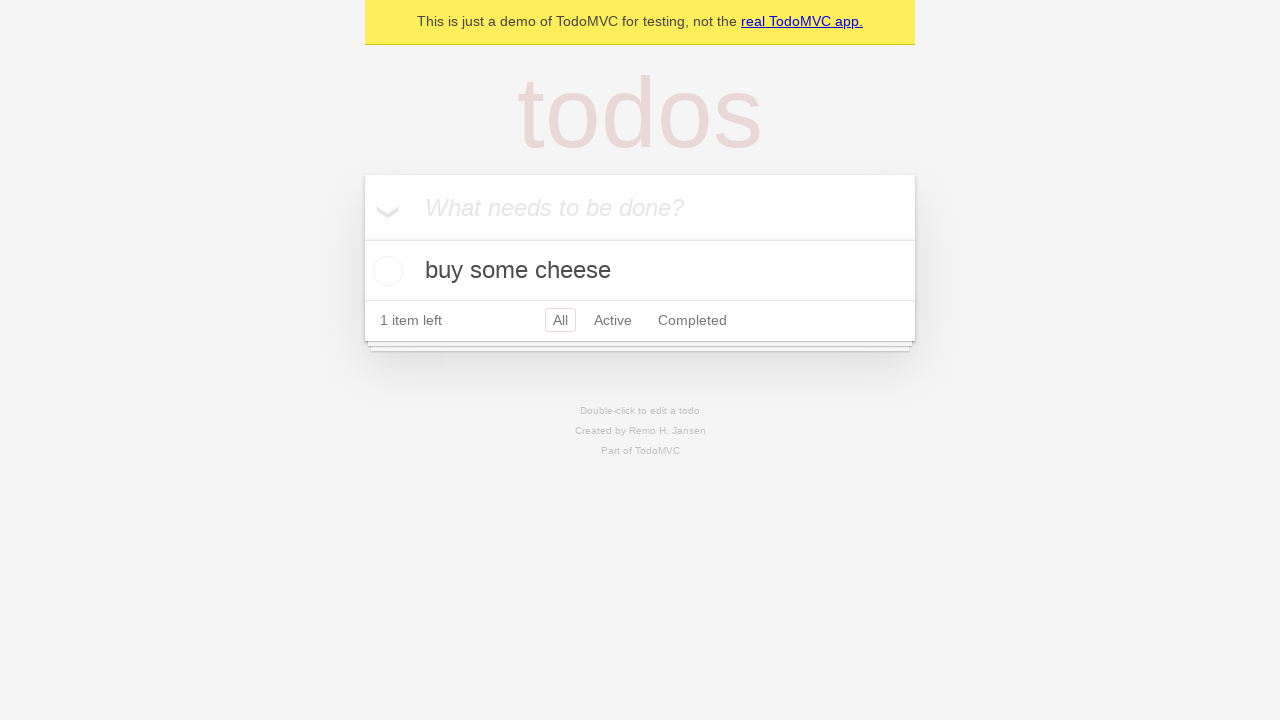

Filled todo input with 'feed the cat' on internal:attr=[placeholder="What needs to be done?"i]
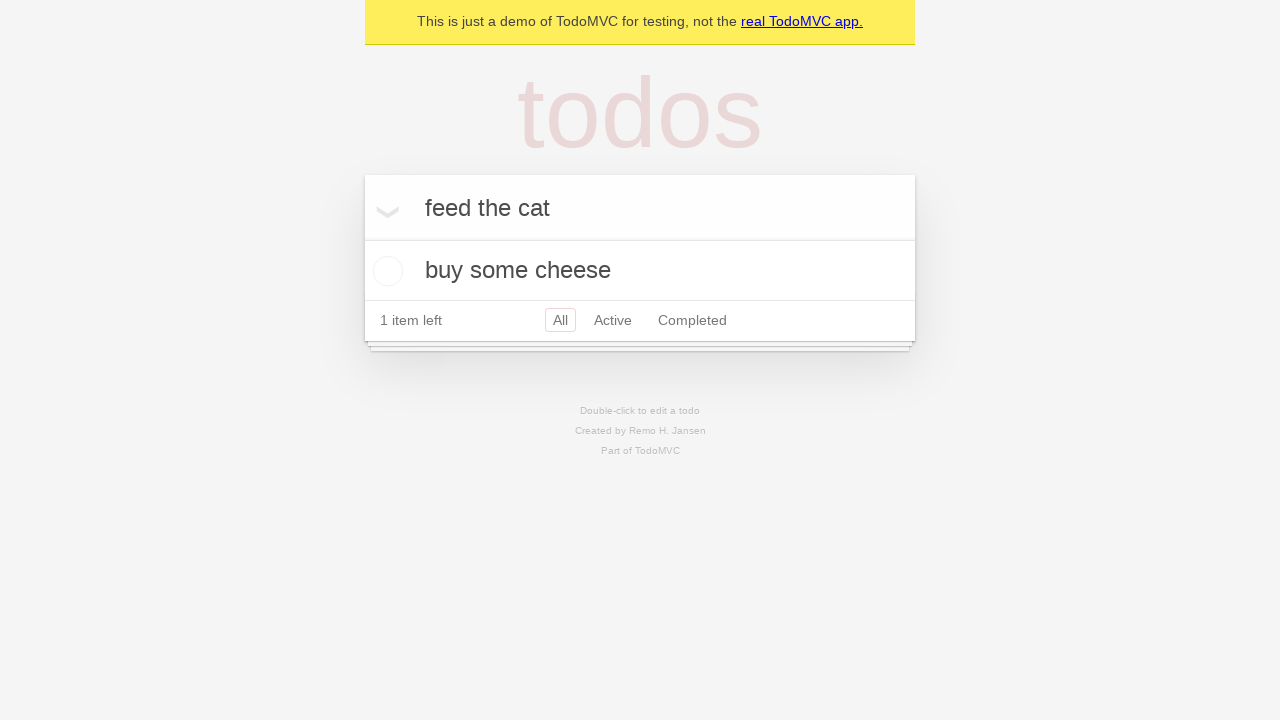

Pressed Enter to create todo 'feed the cat' on internal:attr=[placeholder="What needs to be done?"i]
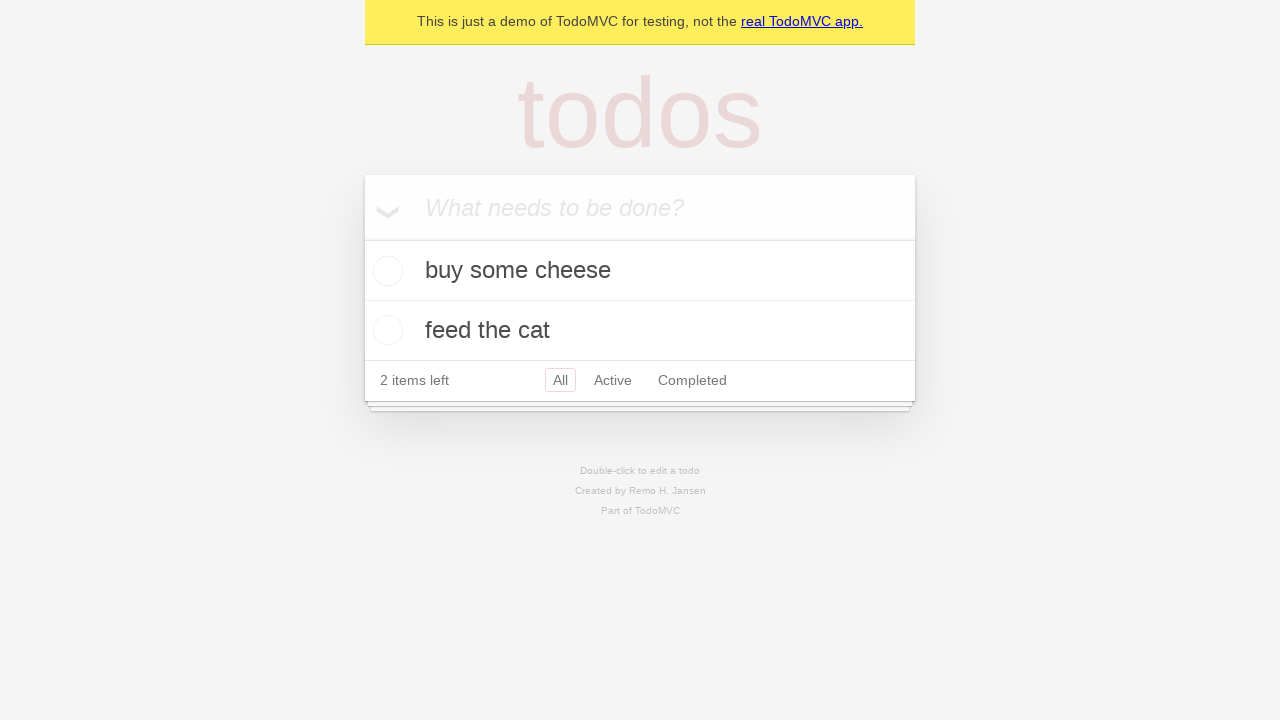

Waited for 2 todo items to be created
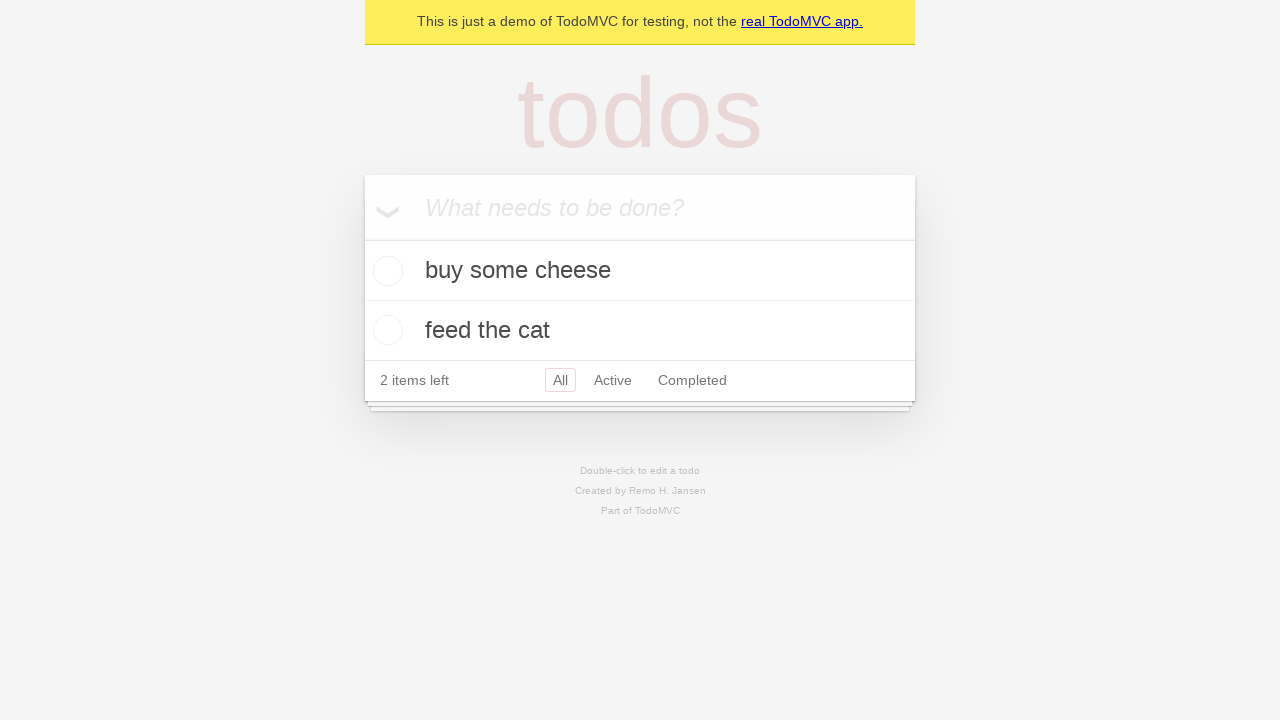

Checked the first todo item at (385, 271) on internal:testid=[data-testid="todo-item"s] >> nth=0 >> internal:role=checkbox
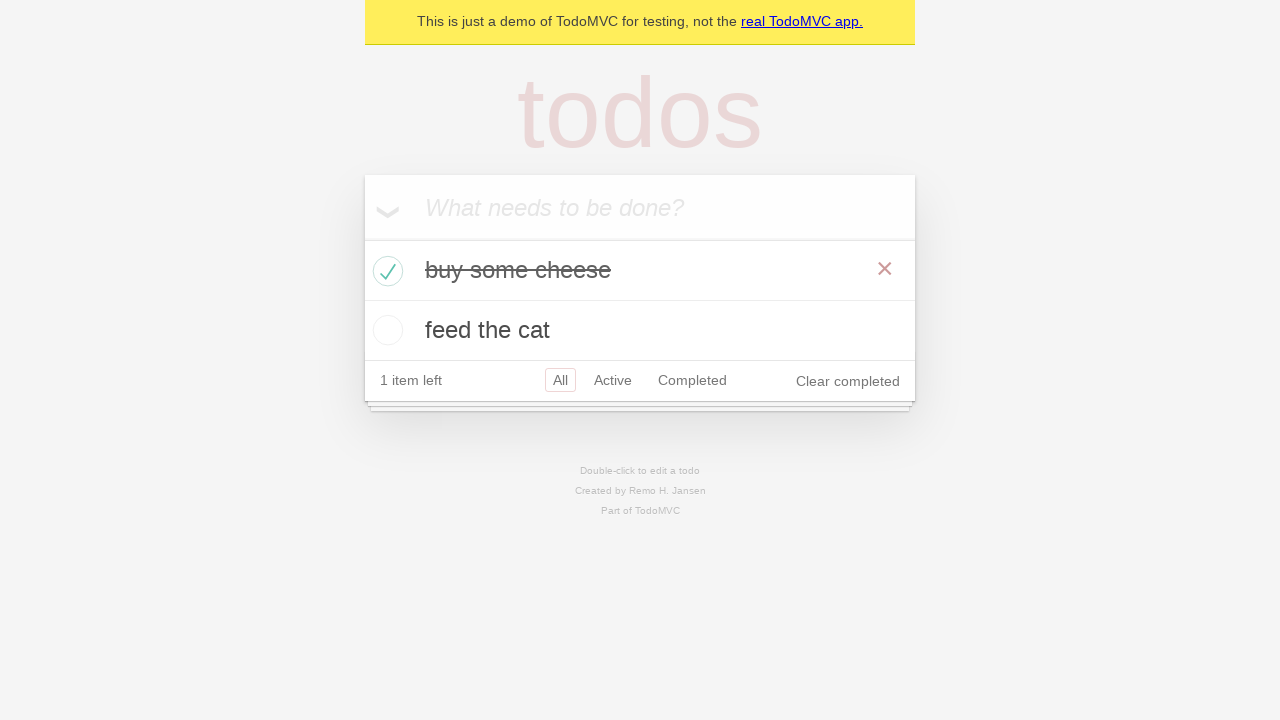

Reloaded the page to test data persistence
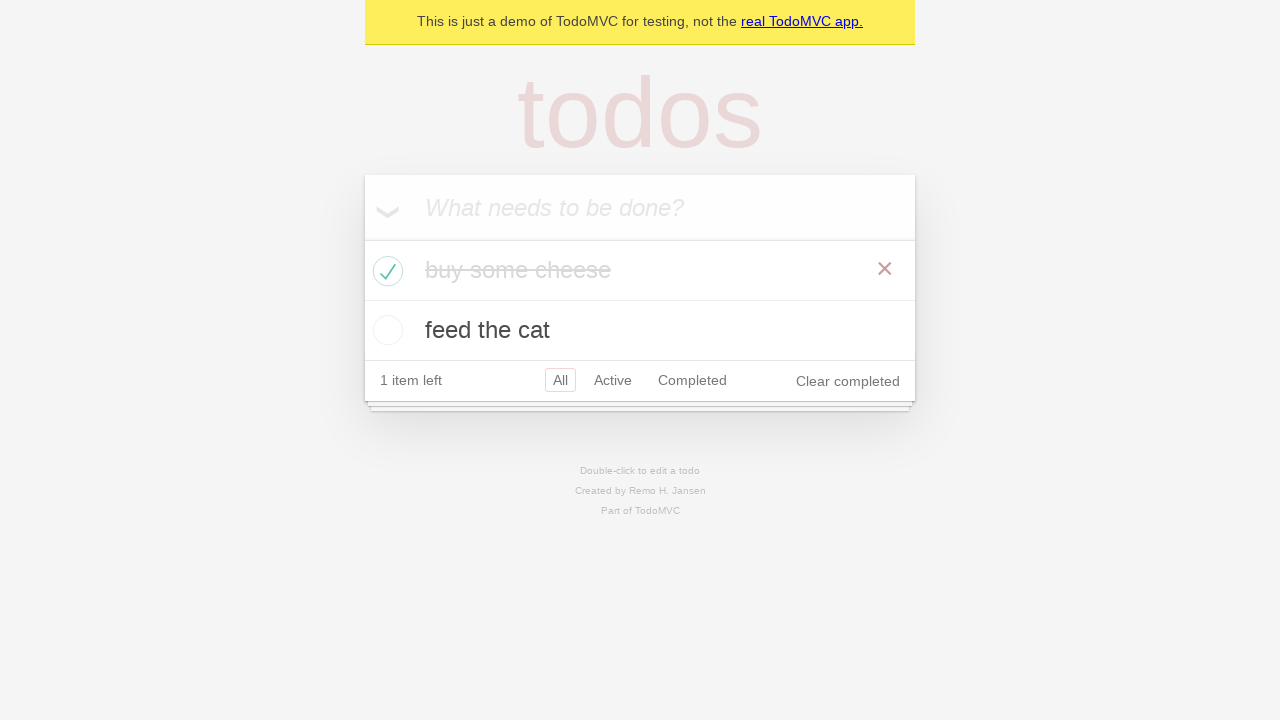

Waited for todos to load after page reload
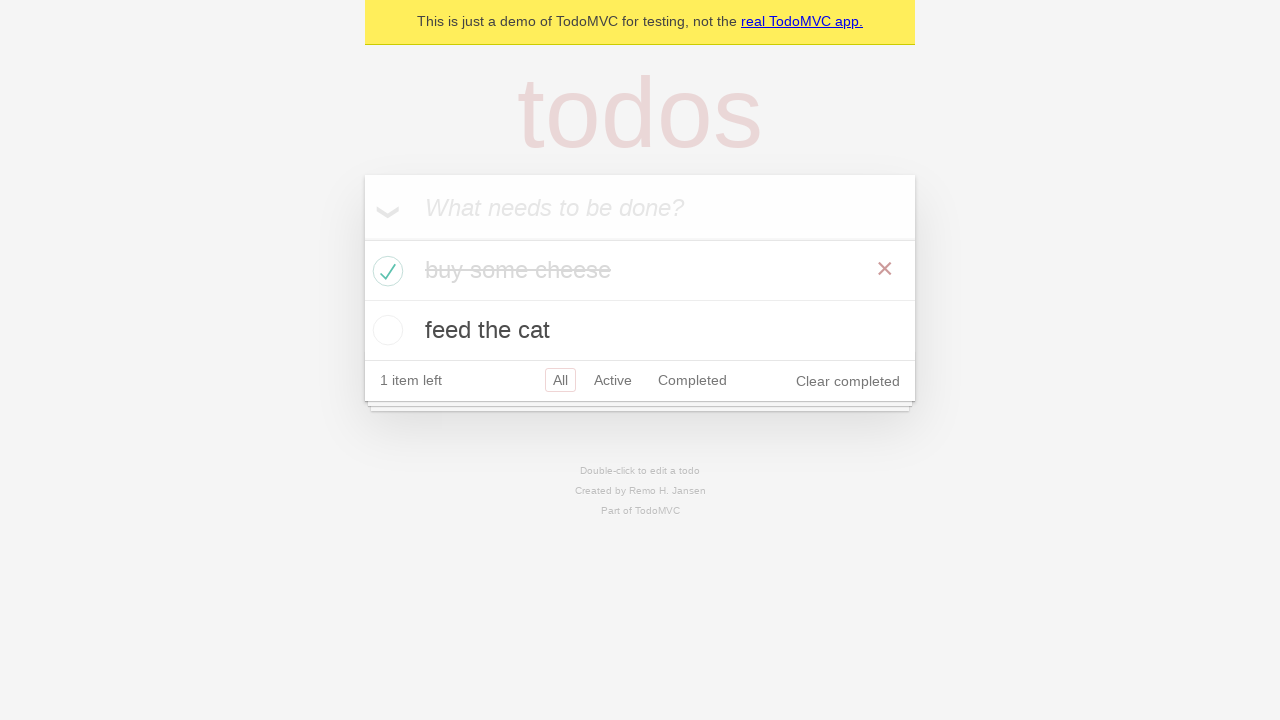

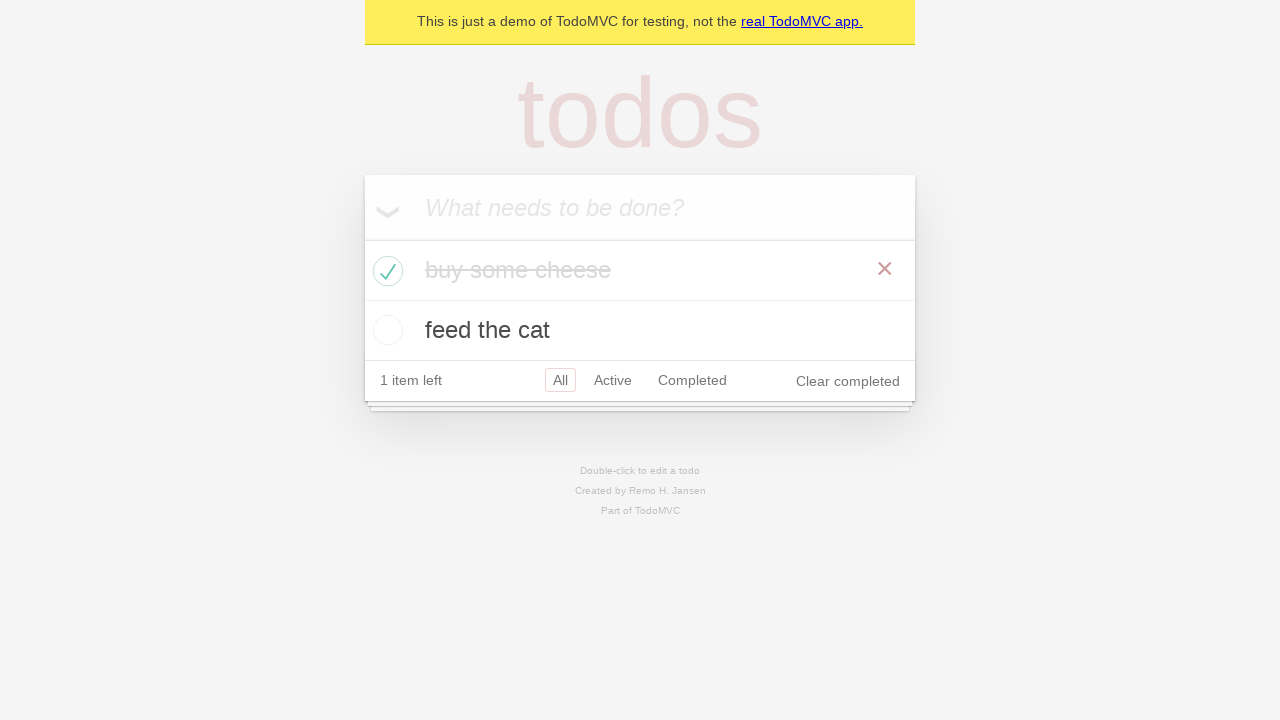